Tests scrolling functionality on a high site page using Actions API to move to elements and scroll the page

Starting URL: http://www.seleniumui.moderntester.pl/high-site.php

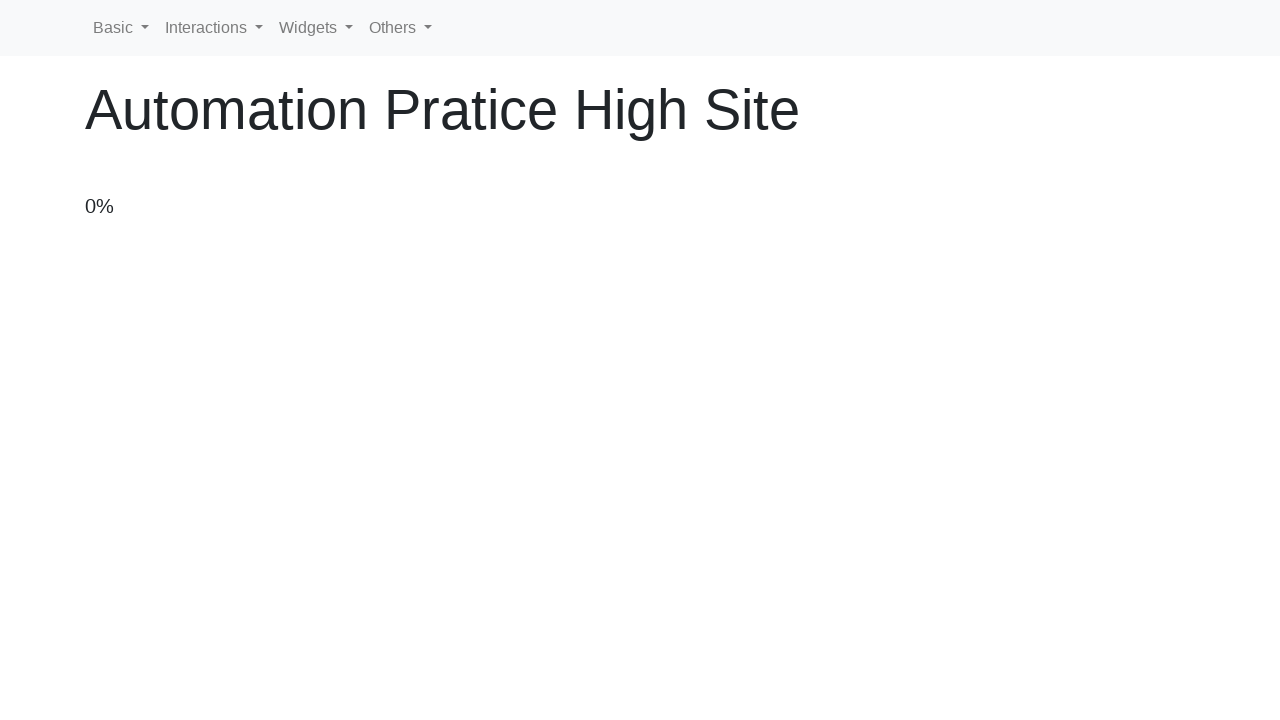

Located parent element of submit button
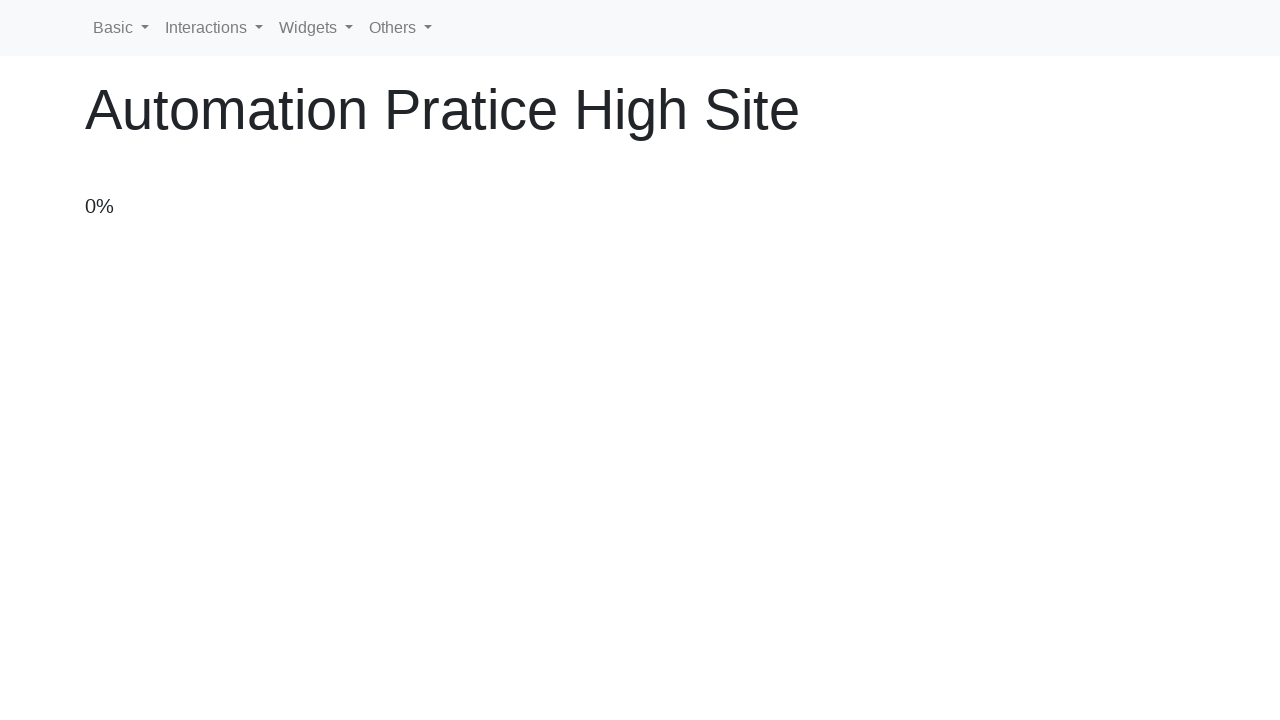

Scrolled to parent element of submit button
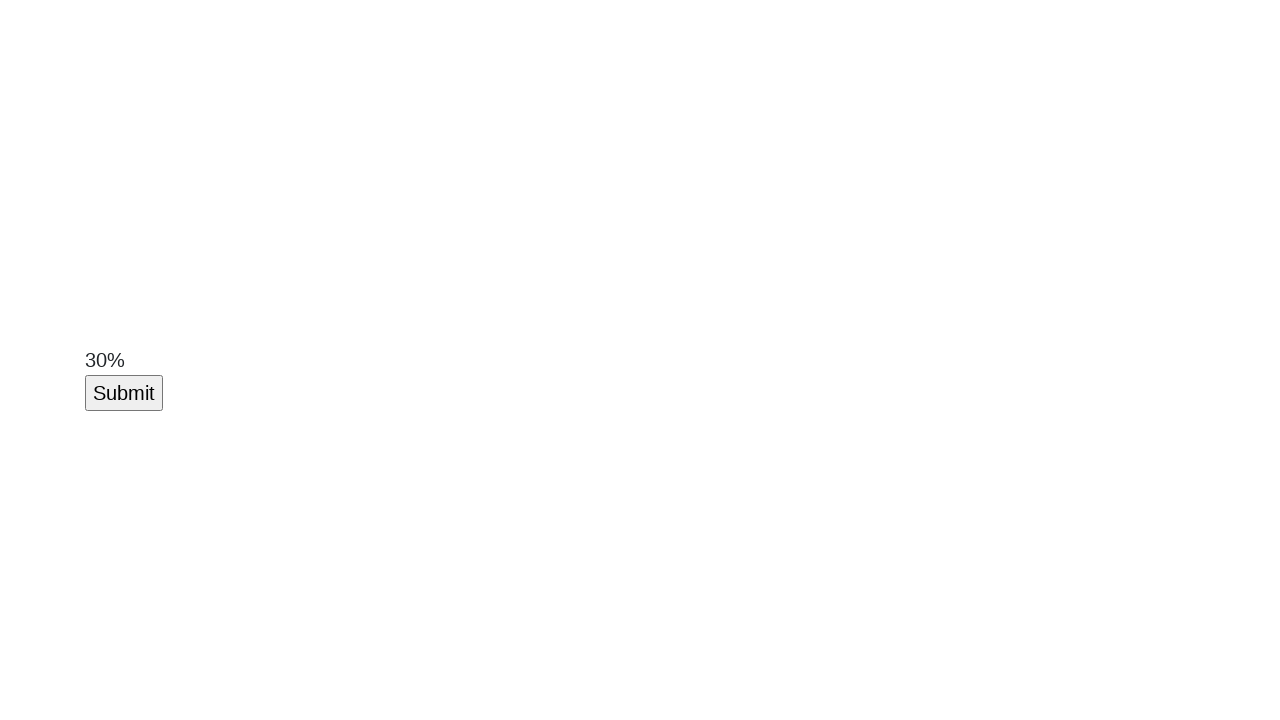

Scrolled page down by 250 pixels
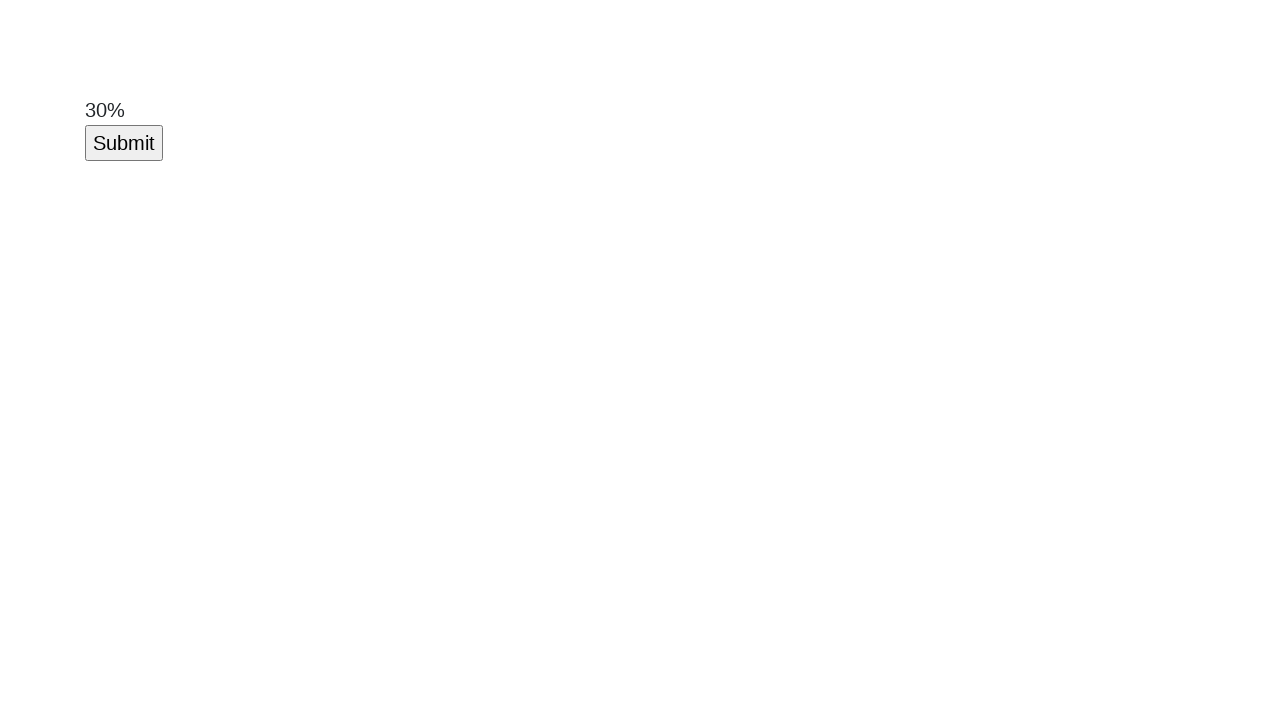

Located submit button element
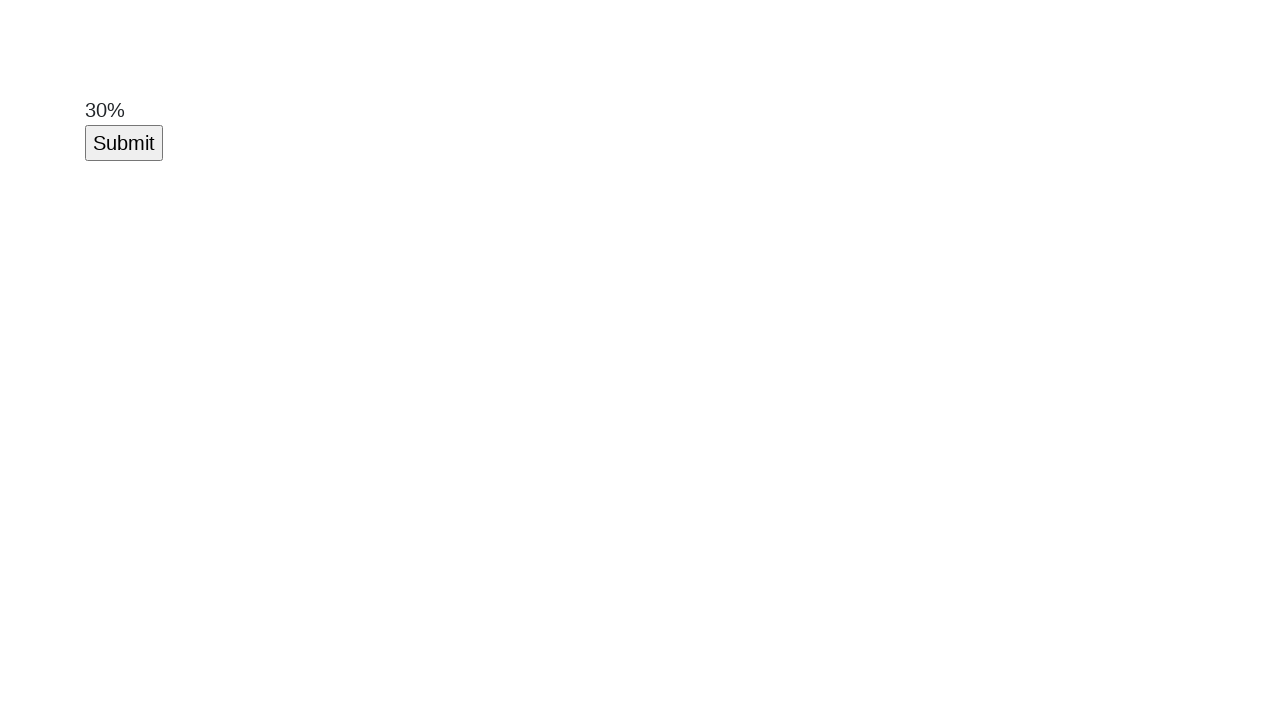

Submit button became visible
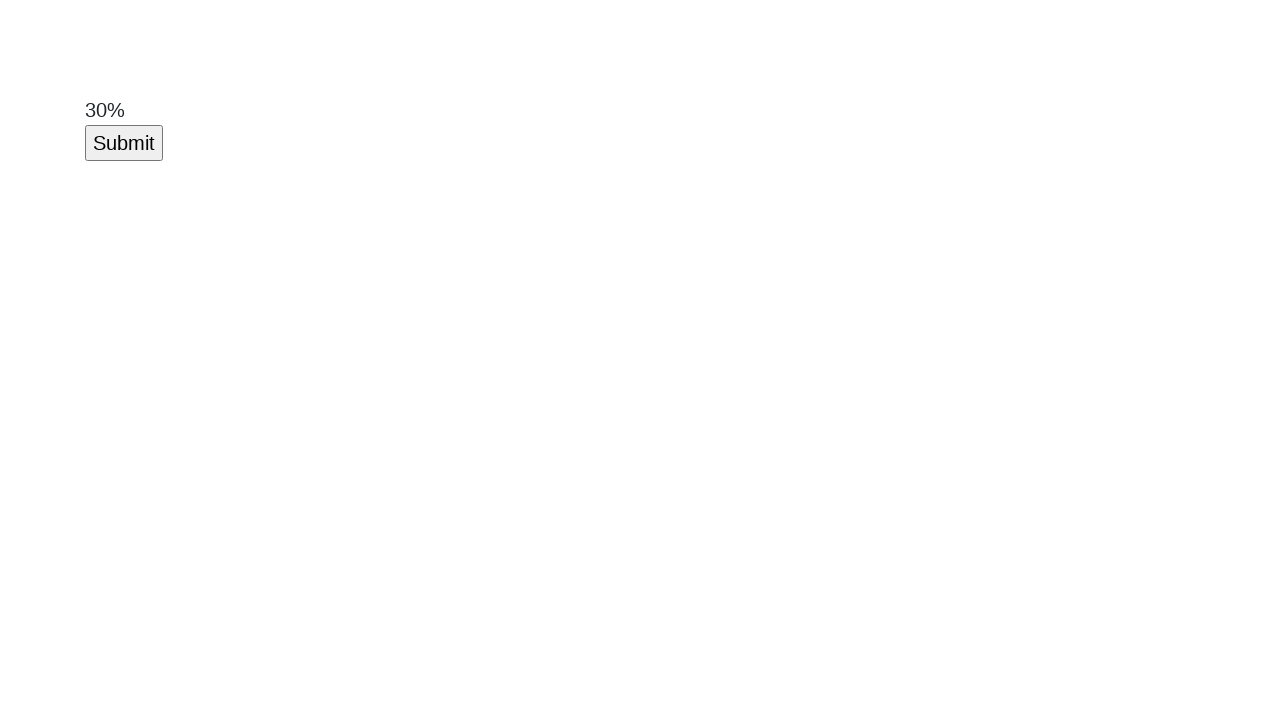

Scrolled to submit button
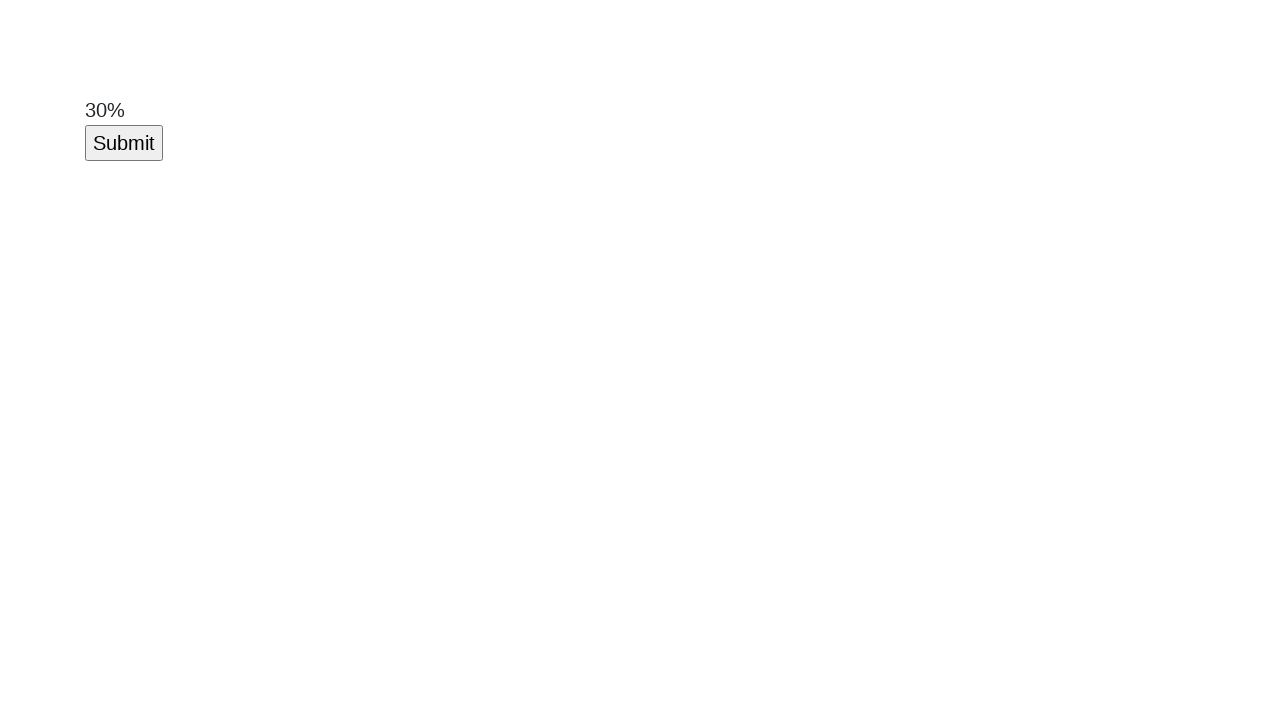

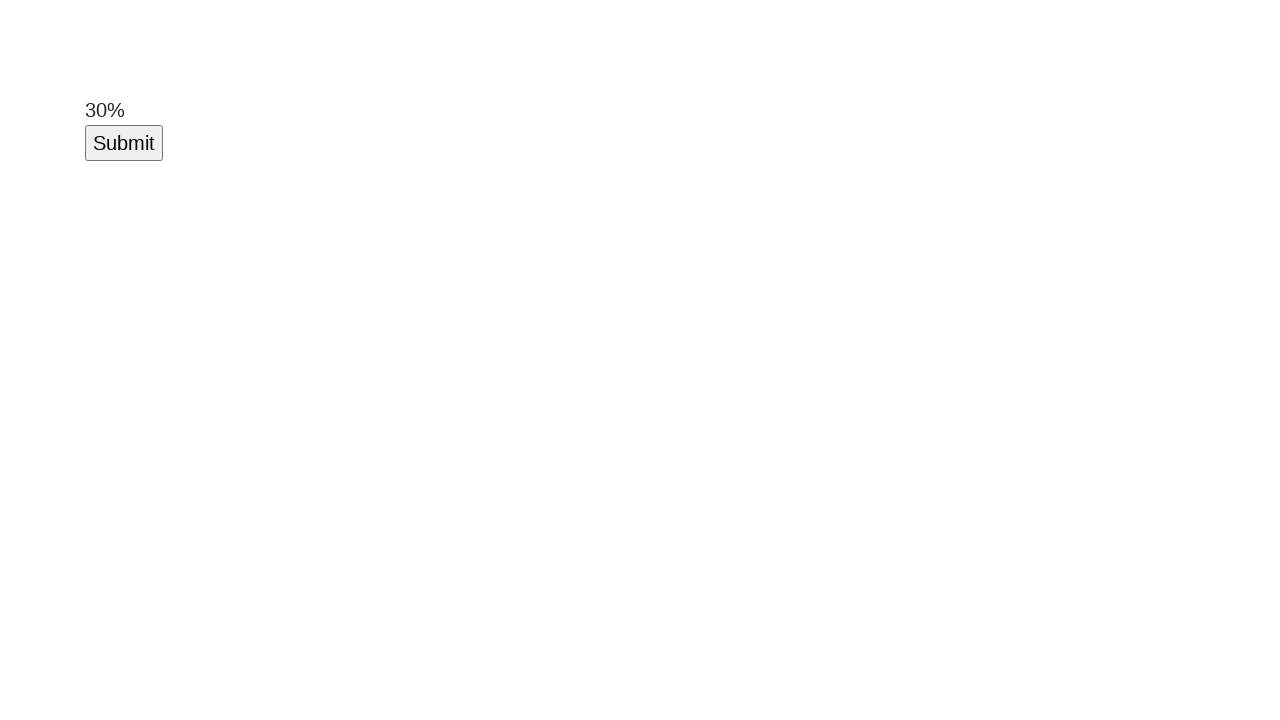